Tests how an element's location changes when the browser window is maximized, minimized, set to fullscreen, and repositioned to different coordinates.

Starting URL: https://opensource-demo.orangehrmlive.com/web/index.php/auth/login

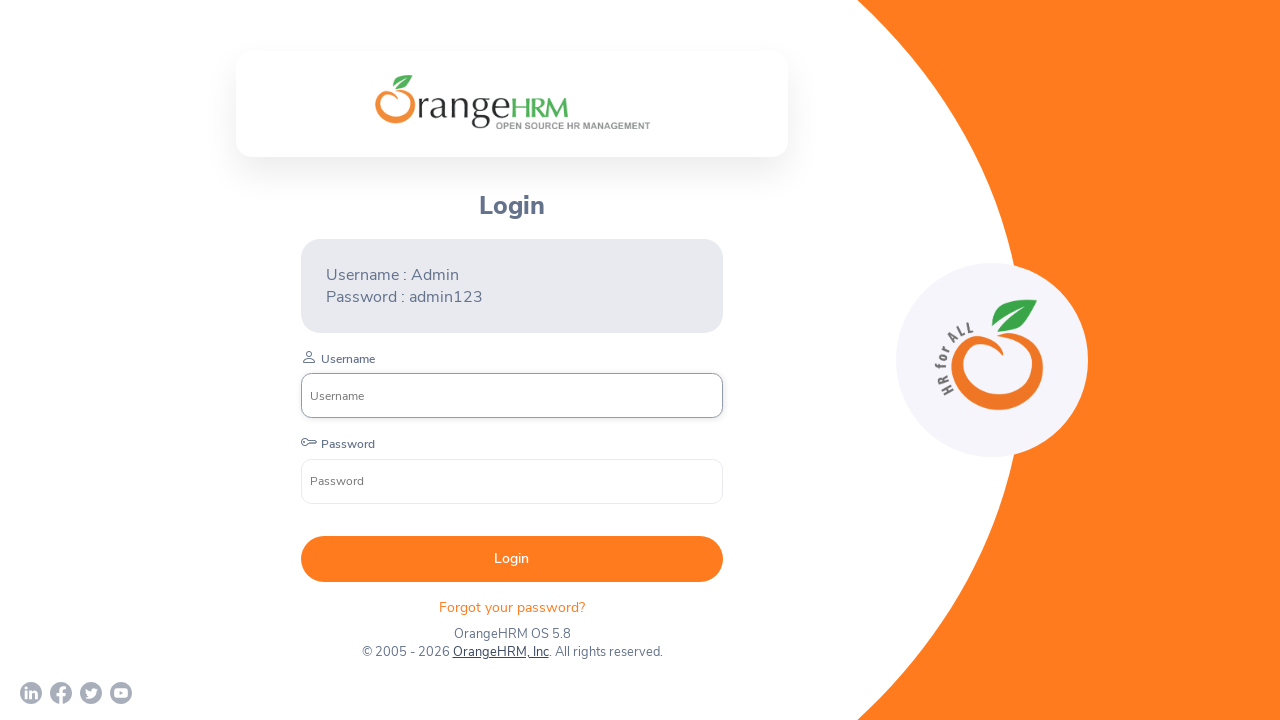

Logo element is visible and ready
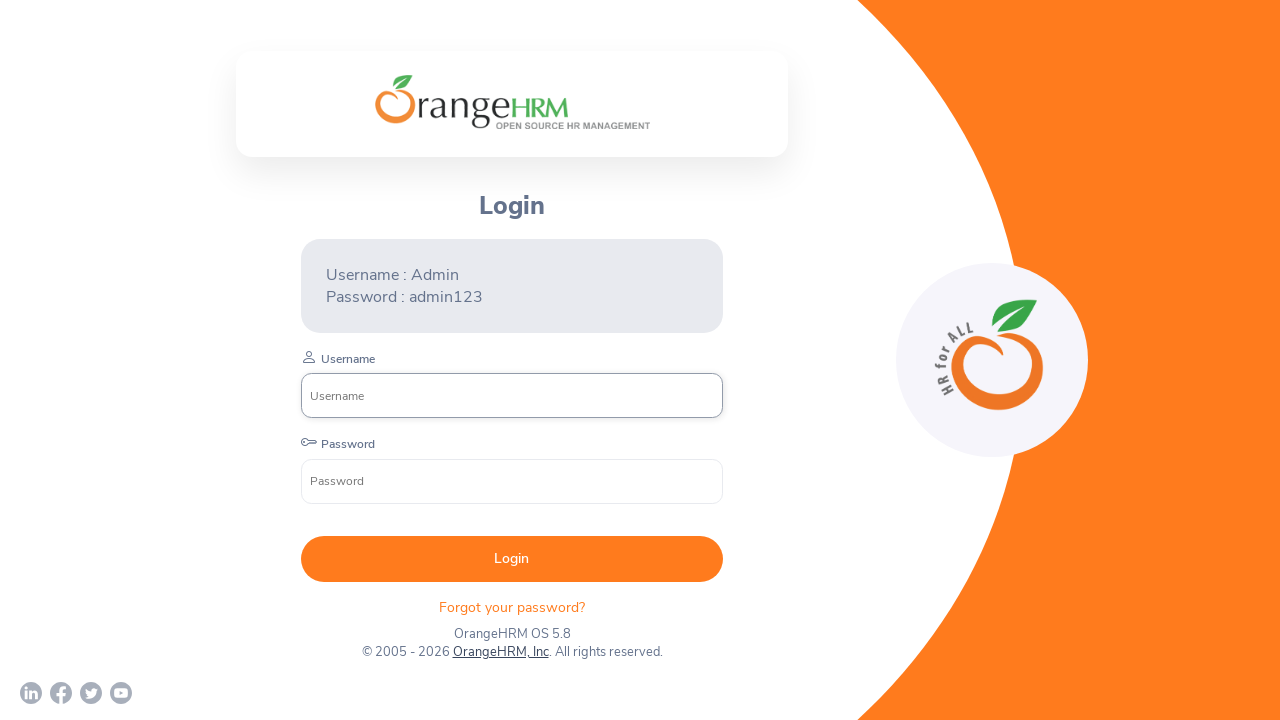

Retrieved initial logo location
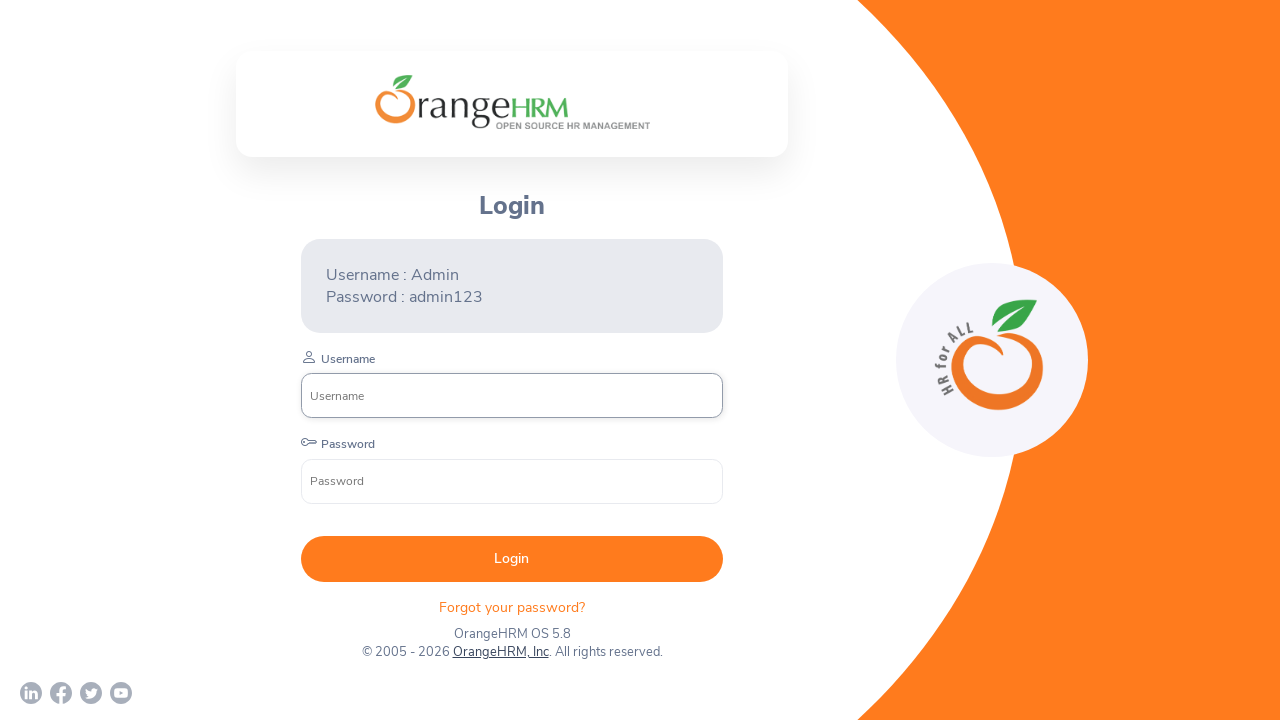

Set viewport to 1920x1080 and retrieved logo location after maximizing
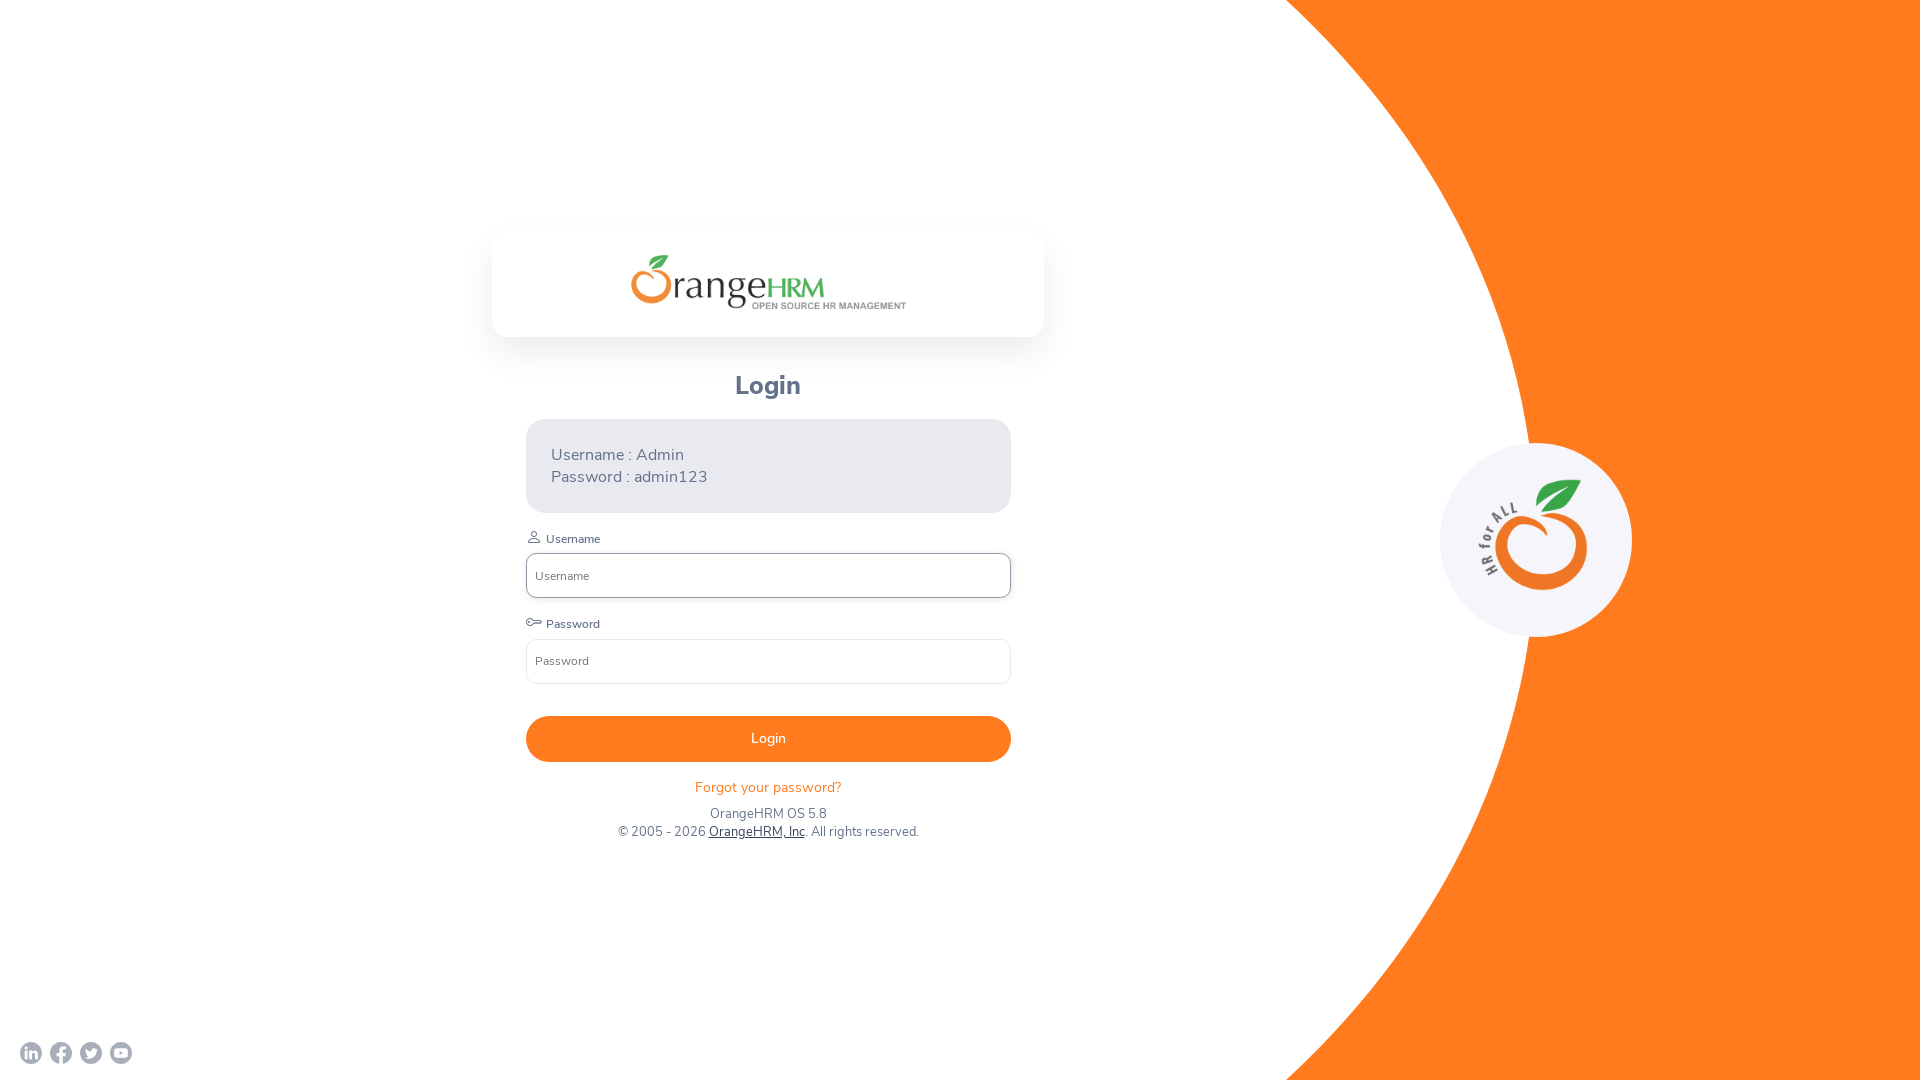

Set viewport to 800x600 and retrieved logo location after minimizing
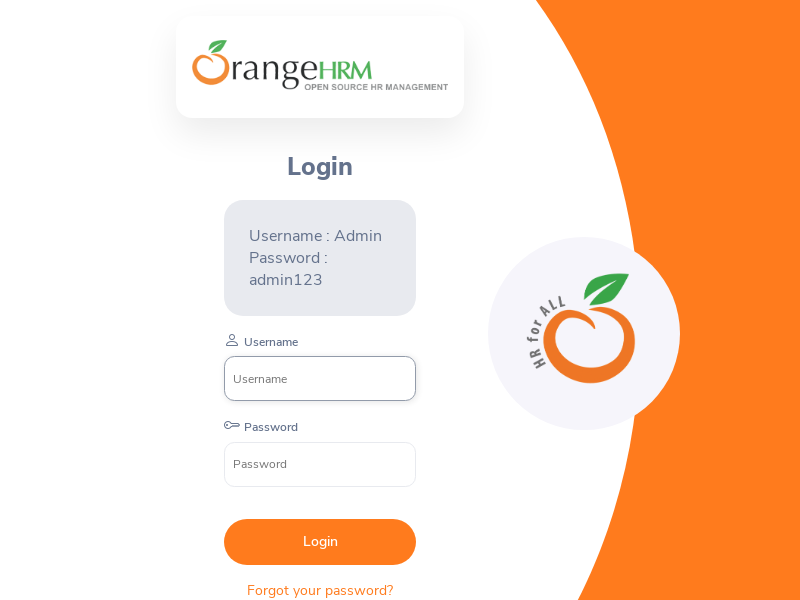

Set viewport to 1920x1200 and retrieved logo location in fullscreen-like mode
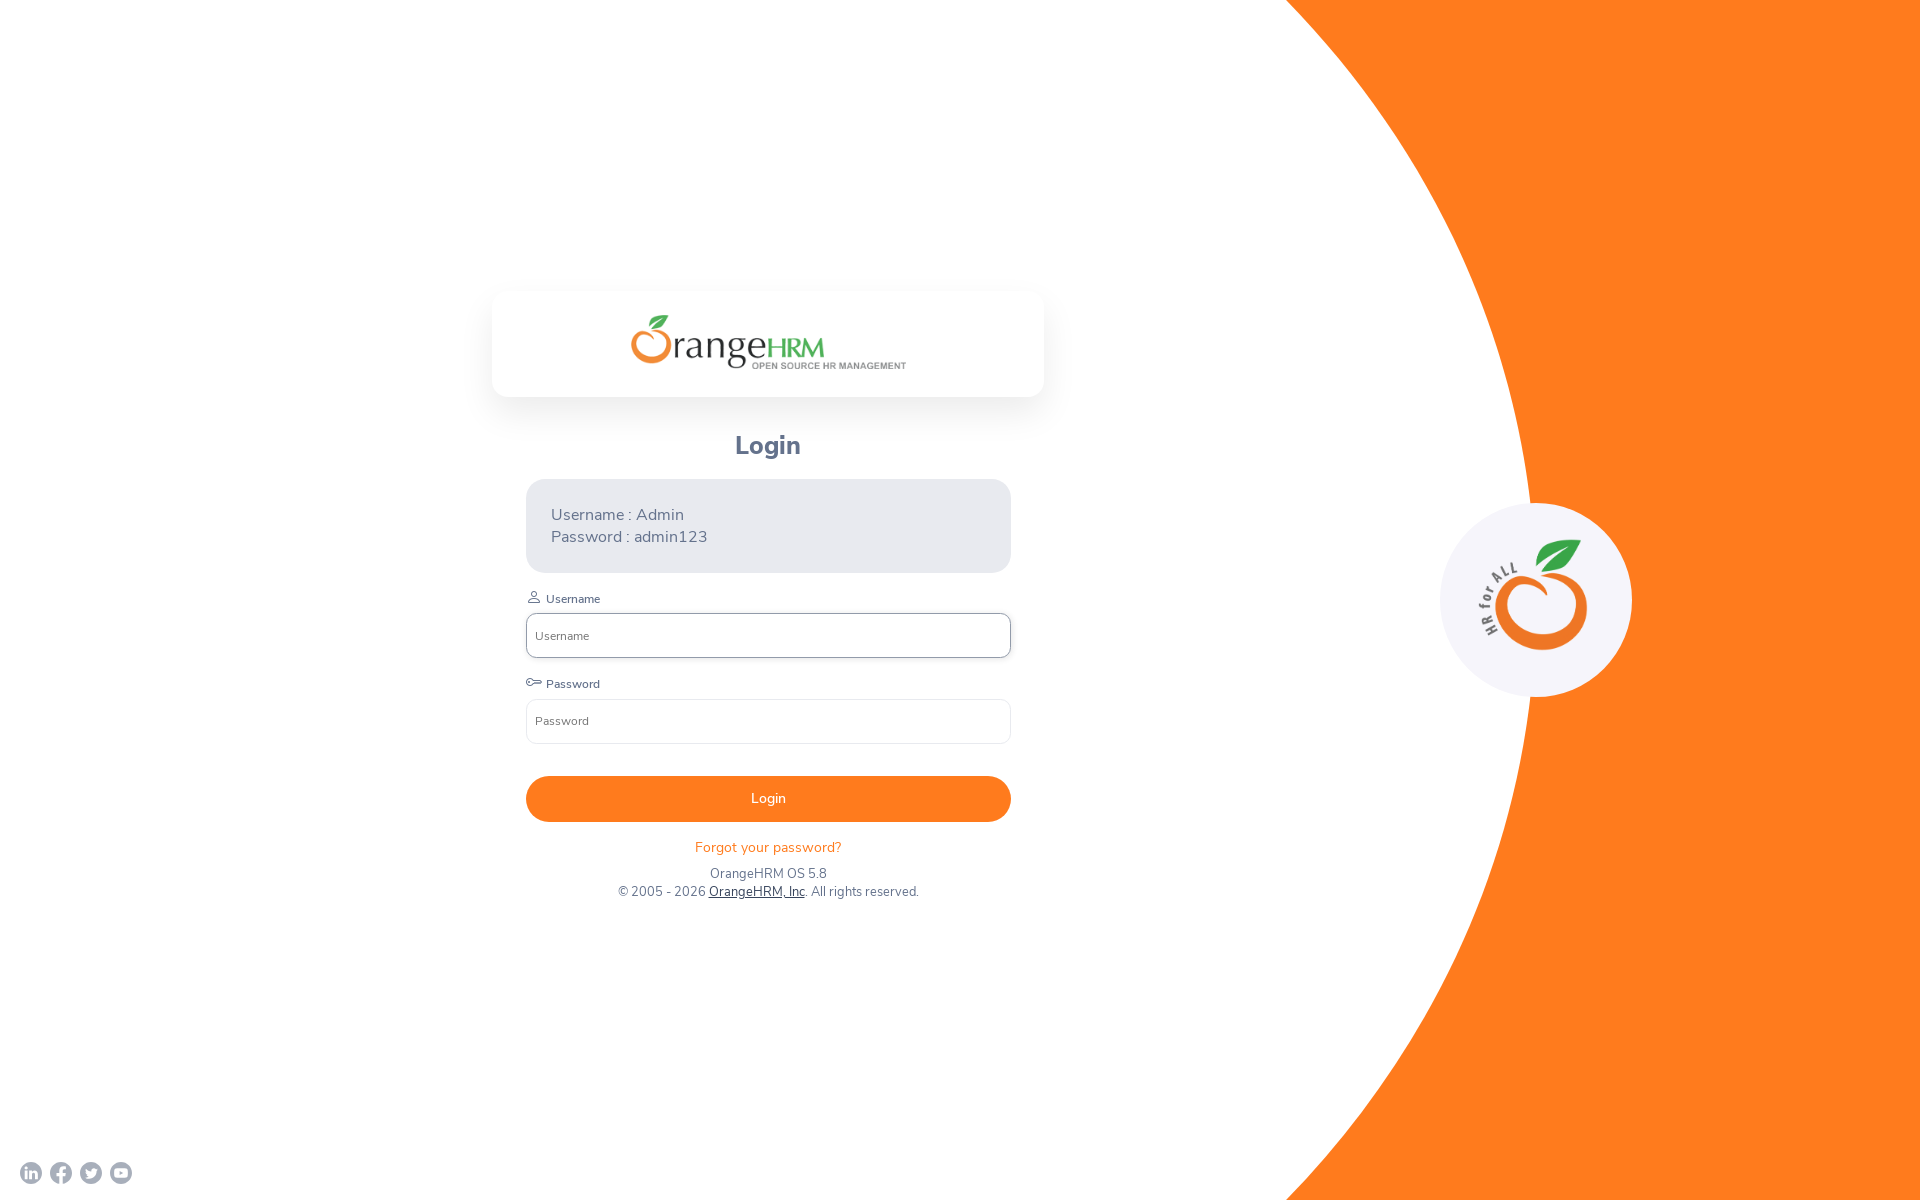

Set viewport to 1024x768 and retrieved logo location at custom coordinates
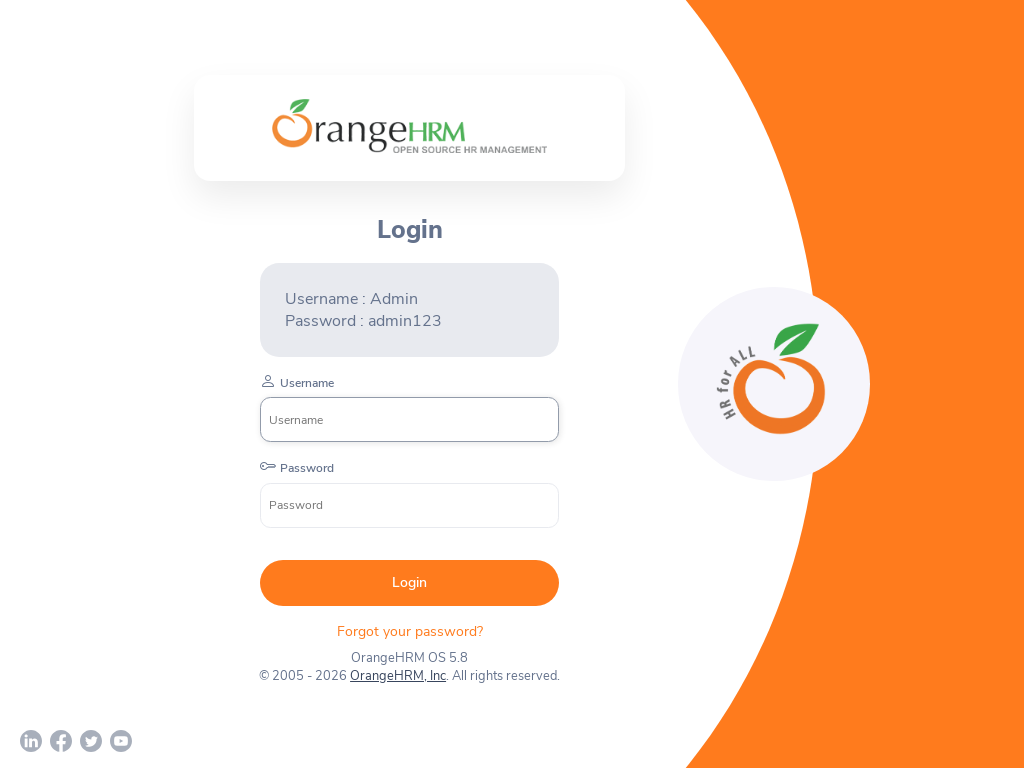

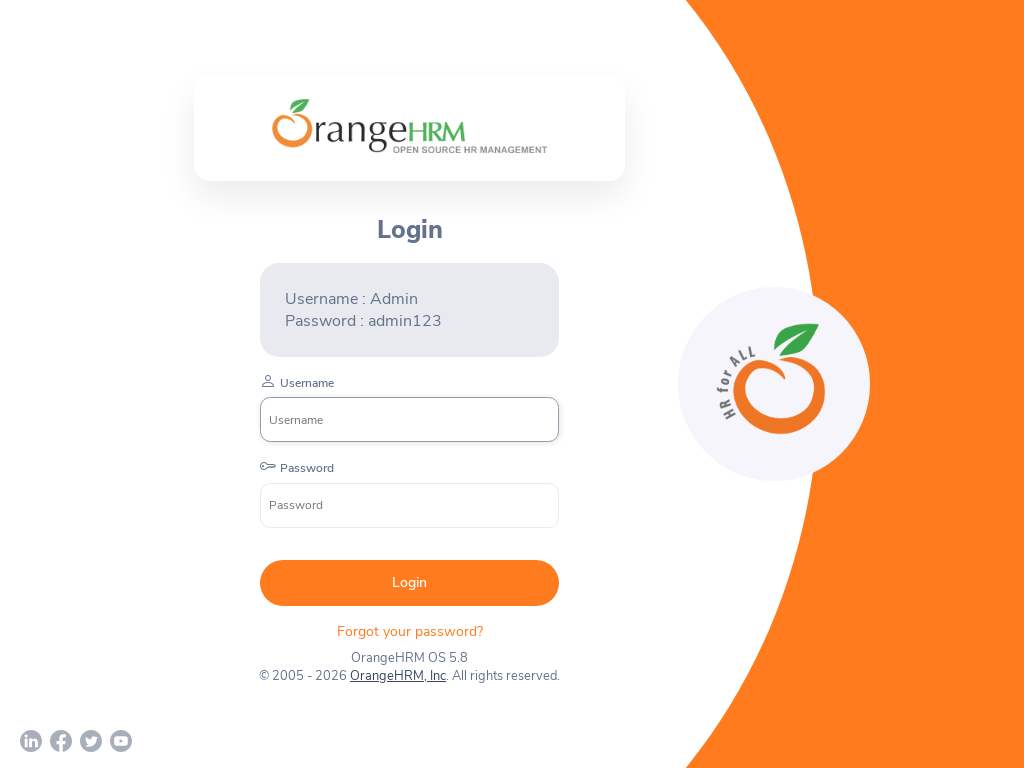